Tests AJAX functionality by clicking a button and waiting for dynamic content to load, including an h1 element and delayed h3 text that changes to "I'm late!"

Starting URL: https://v1.training-support.net/selenium/ajax

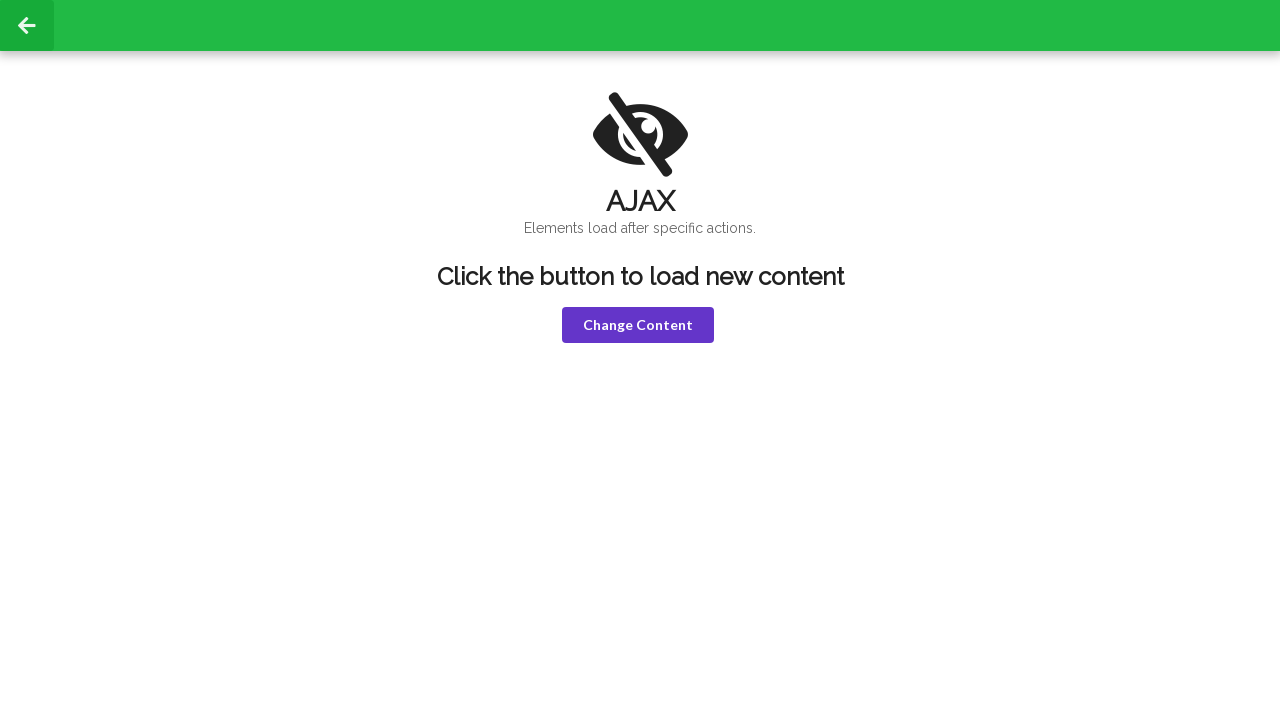

Clicked the violet button to trigger AJAX request at (638, 325) on button.violet
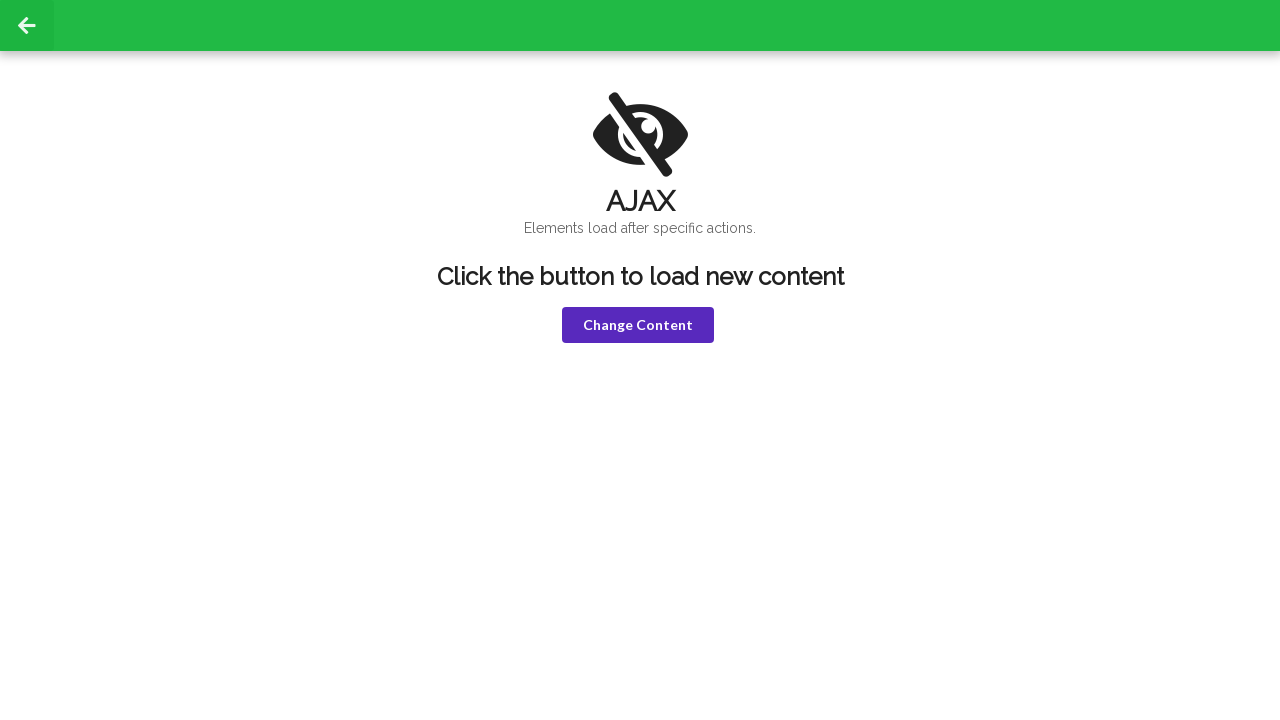

Waited for h1 element to become visible
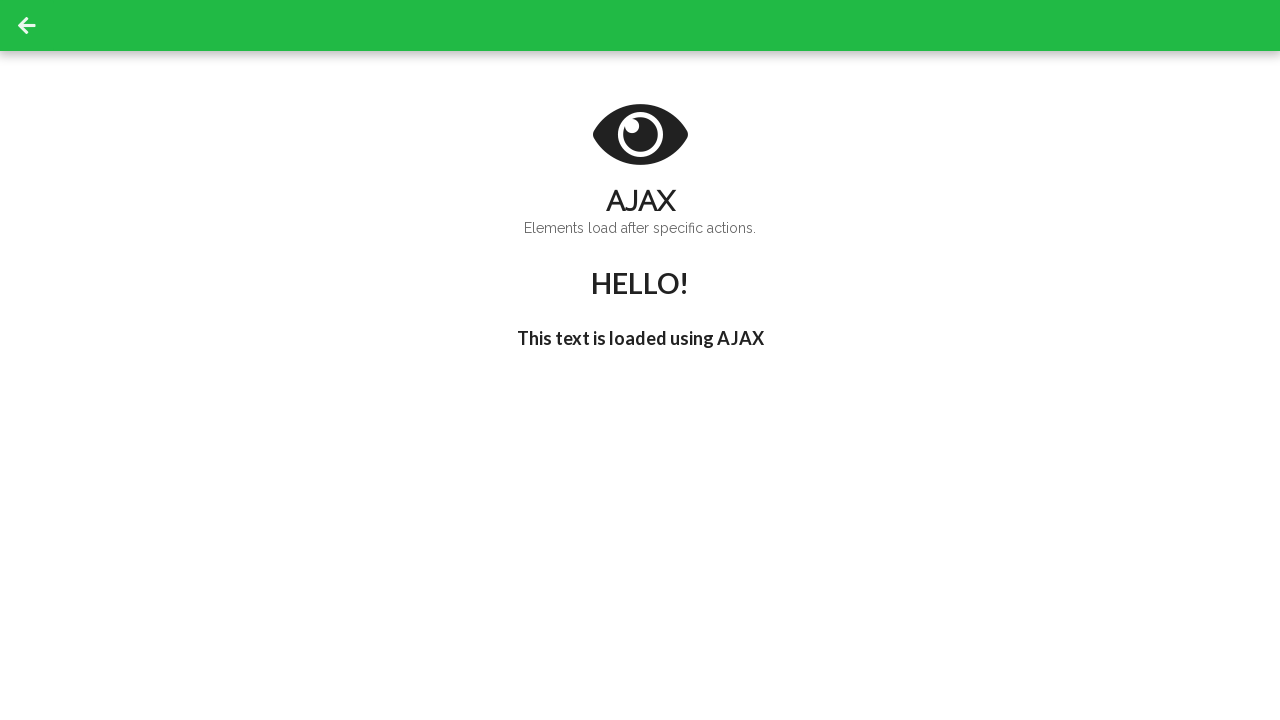

Waited for h3 element to contain delayed text 'I'm late!'
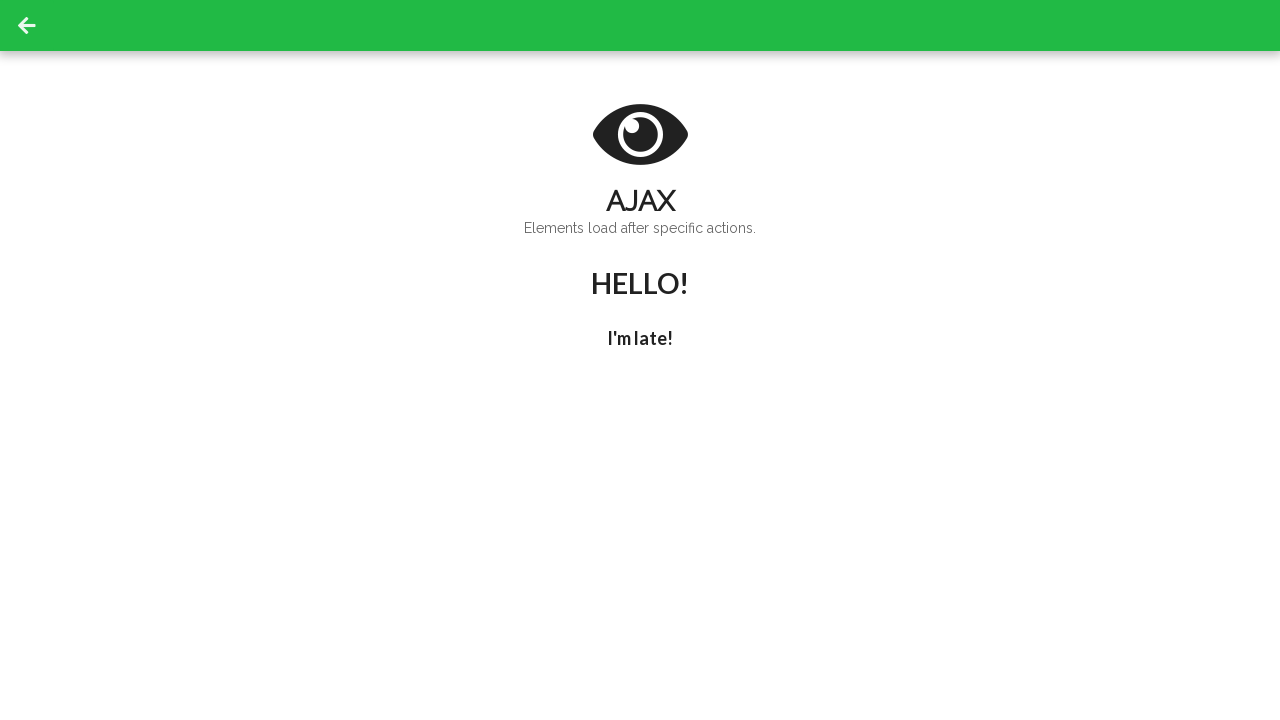

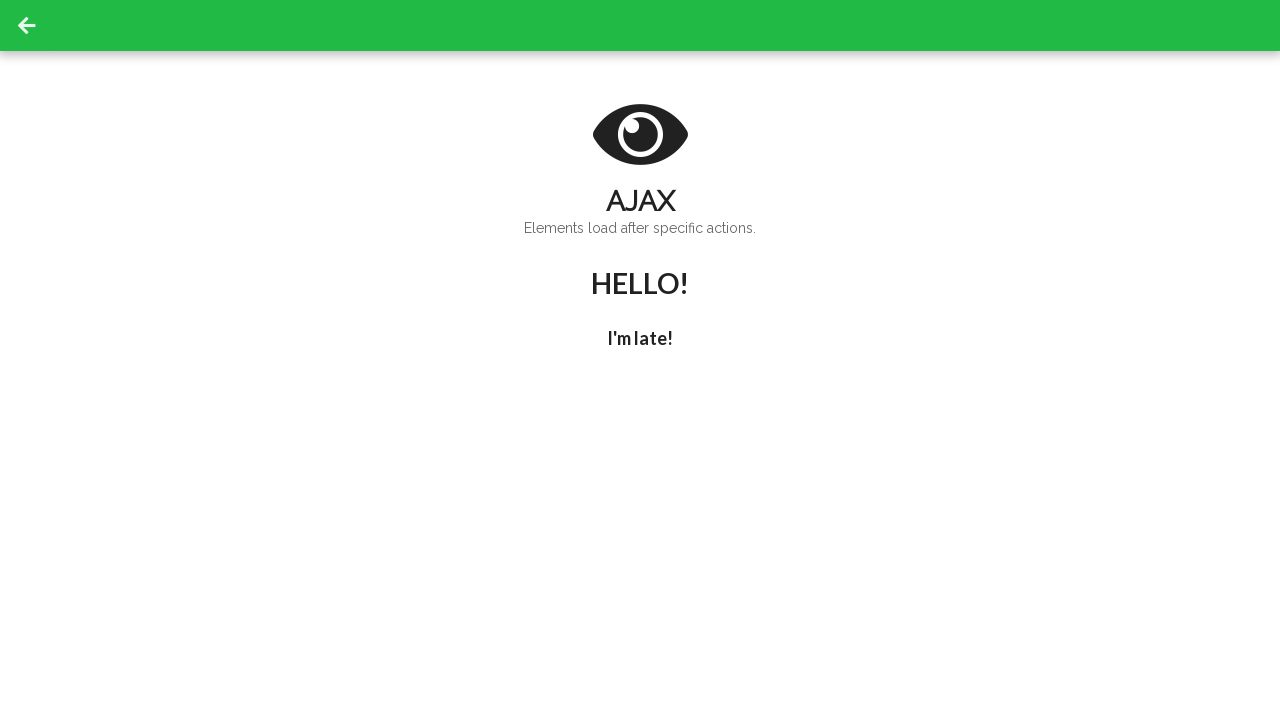